Navigates to the Jupiter website and clicks through to the shopping page

Starting URL: http://jupiter.cloud.planittesting.com

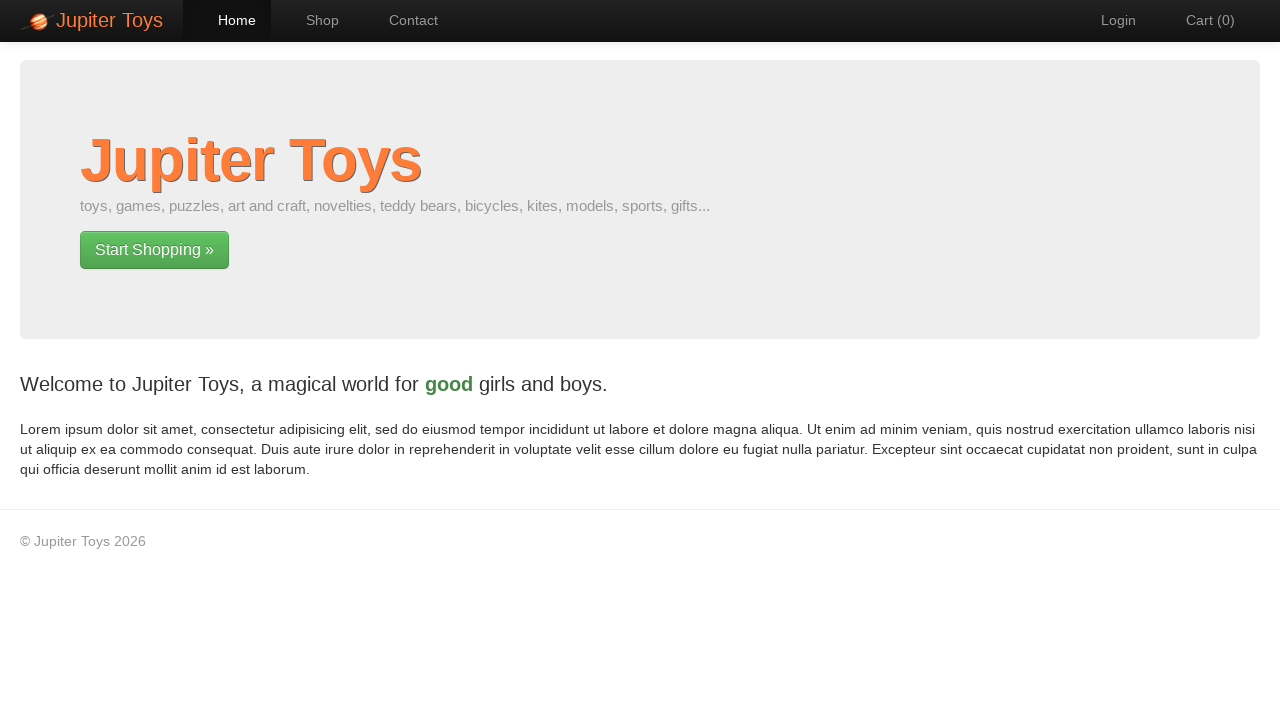

Waited for 'Start Shopping' link to be visible
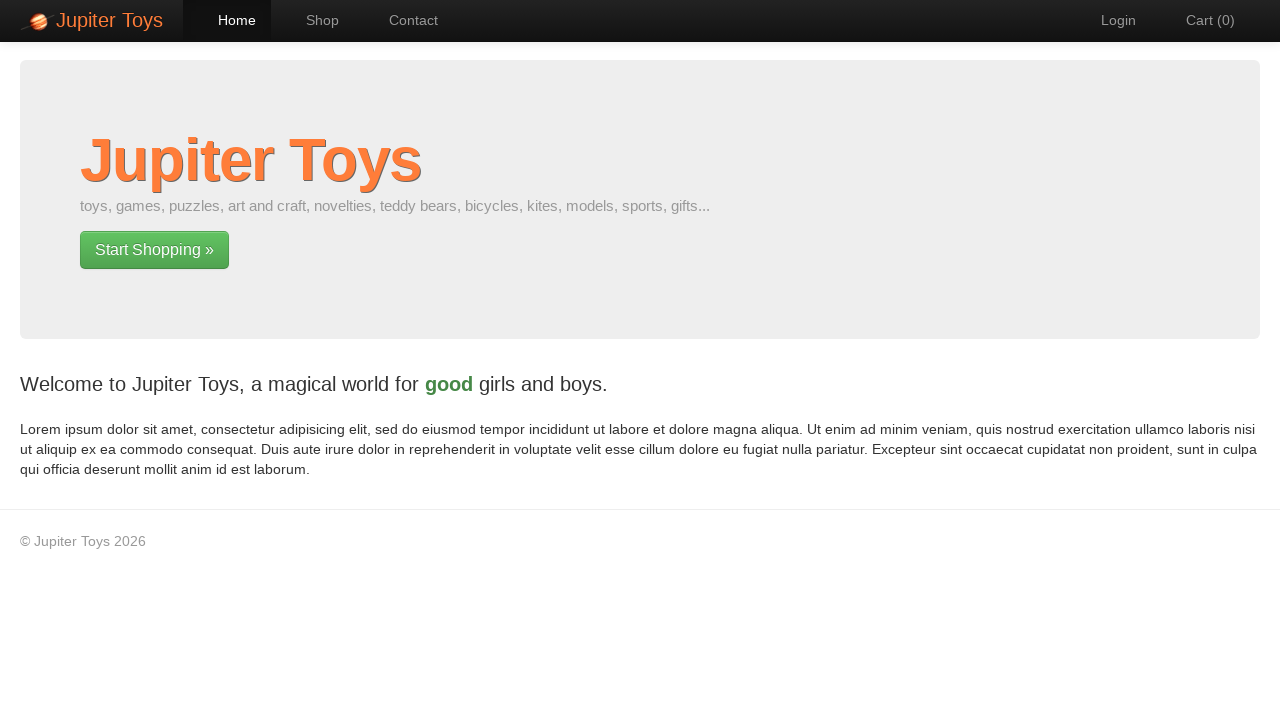

Clicked 'Start Shopping' link to navigate to shopping page at (154, 250) on xpath=//html/body/div[2]/div/div/div[1]/p[2]/a
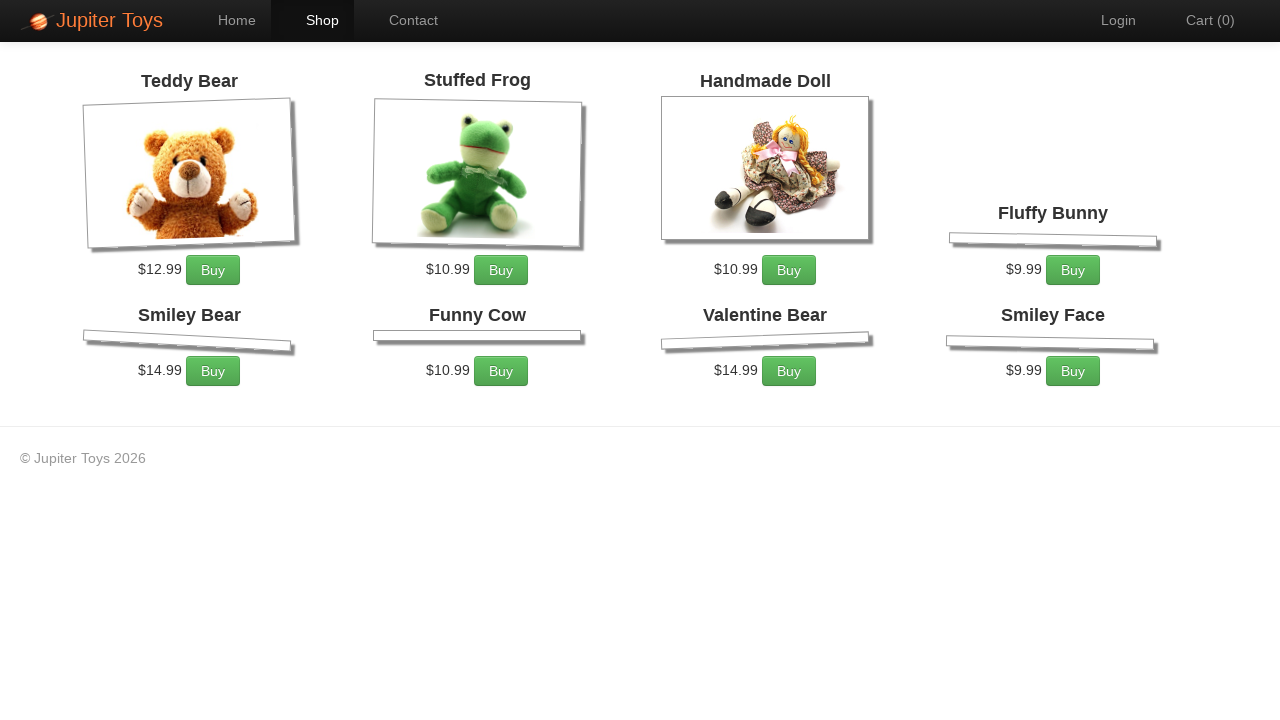

Shopping page loaded and product list is visible
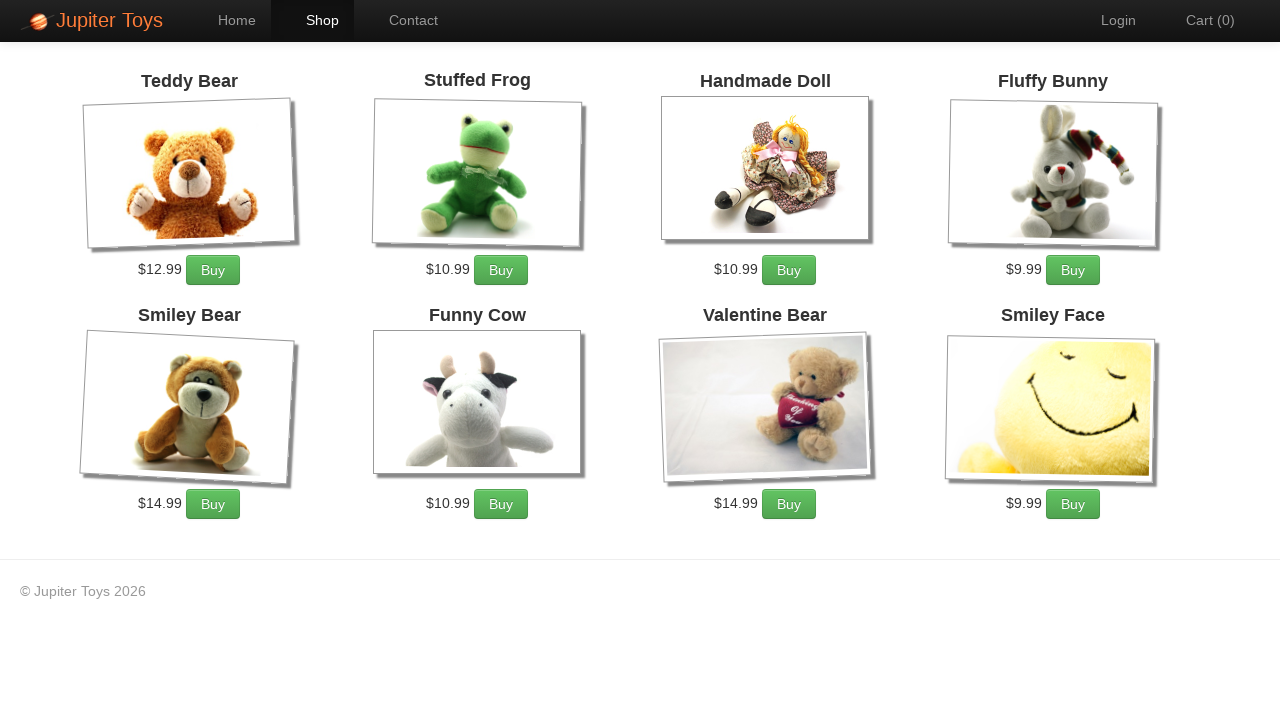

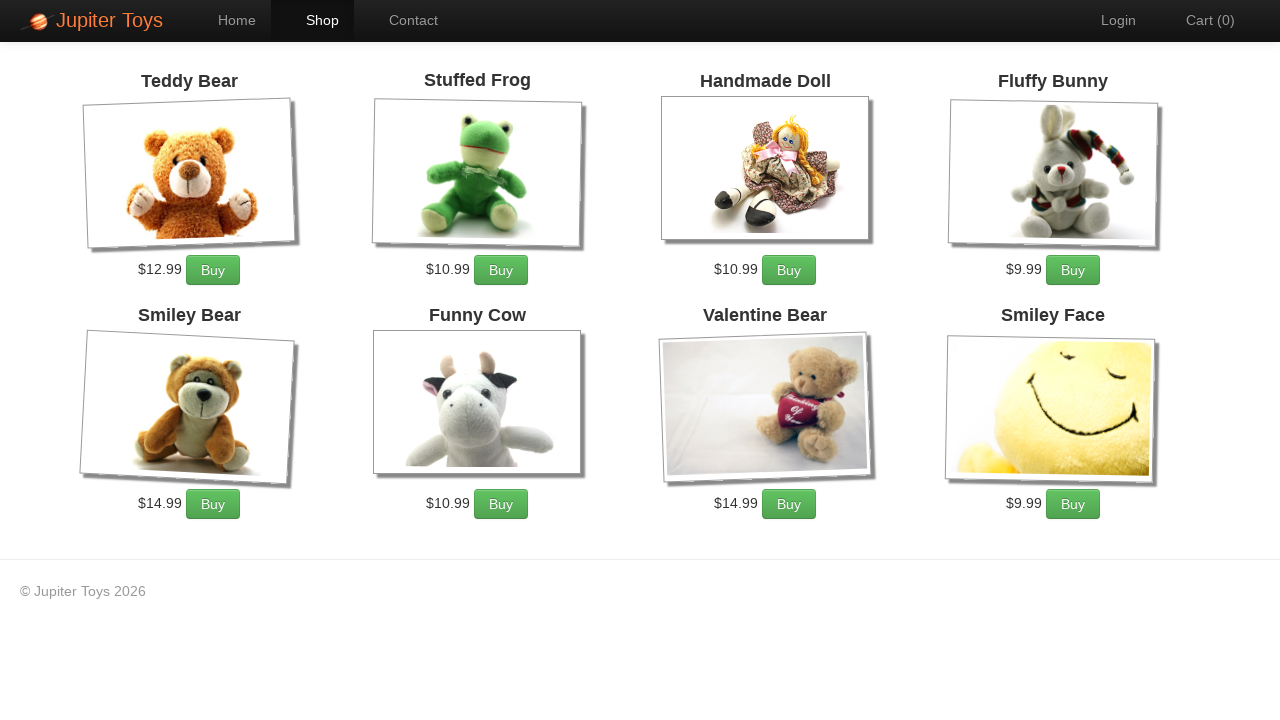